Tests text input functionality by navigating to a basic test page, clicking a link, and filling/clearing input fields with test data

Starting URL: https://testeroprogramowania.github.io/selenium/

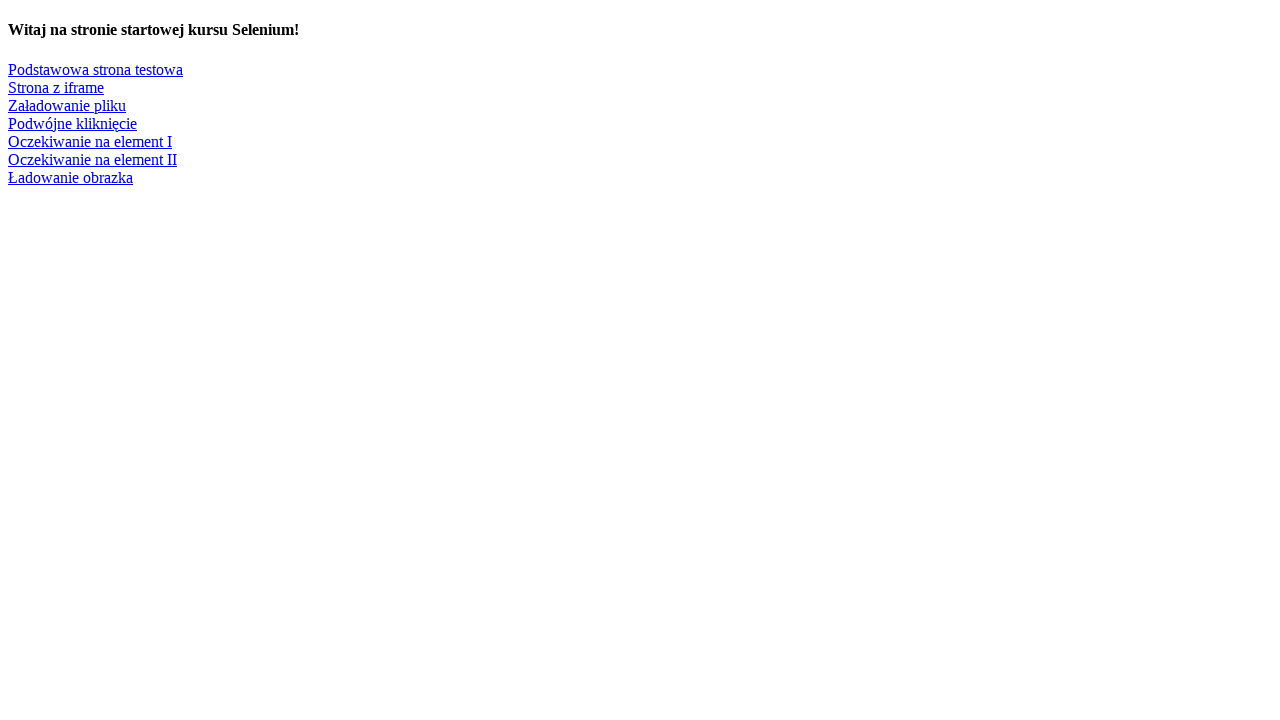

Clicked on 'Podstawowa strona testowa' link to navigate to basic test page at (96, 69) on text=Podstawowa strona testowa
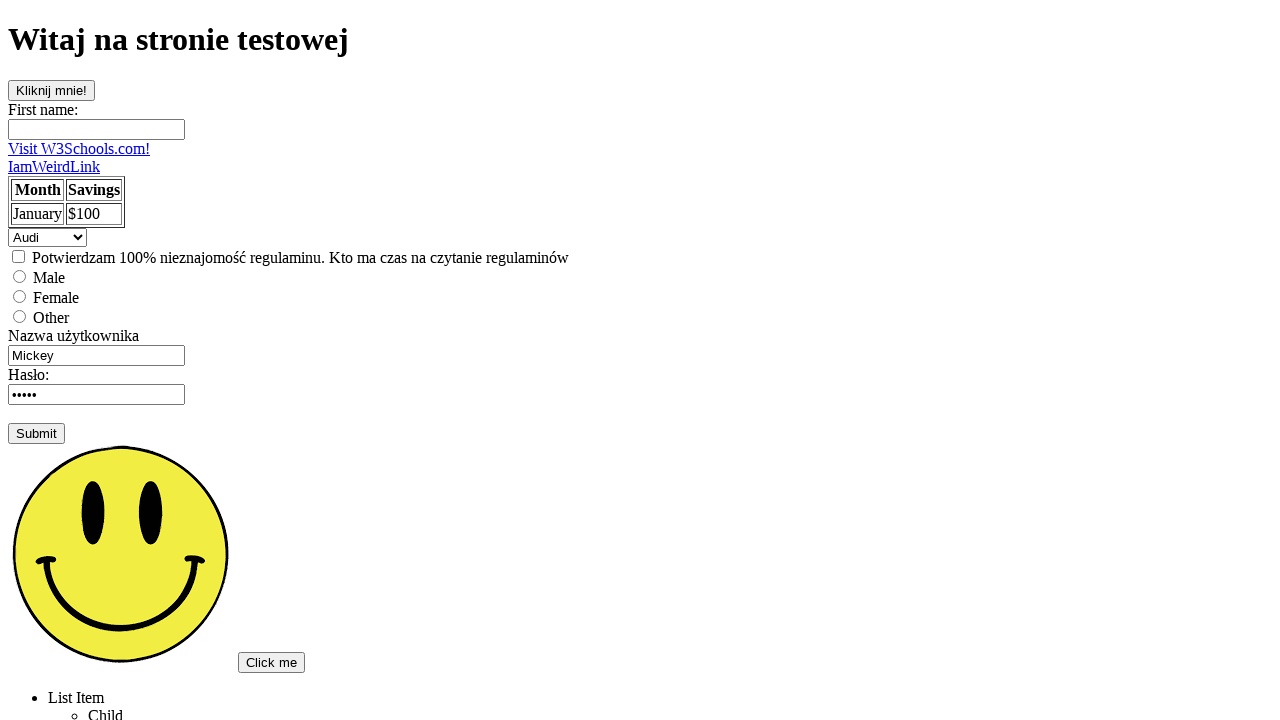

Filled first name input field with 'Przemek' on #fname
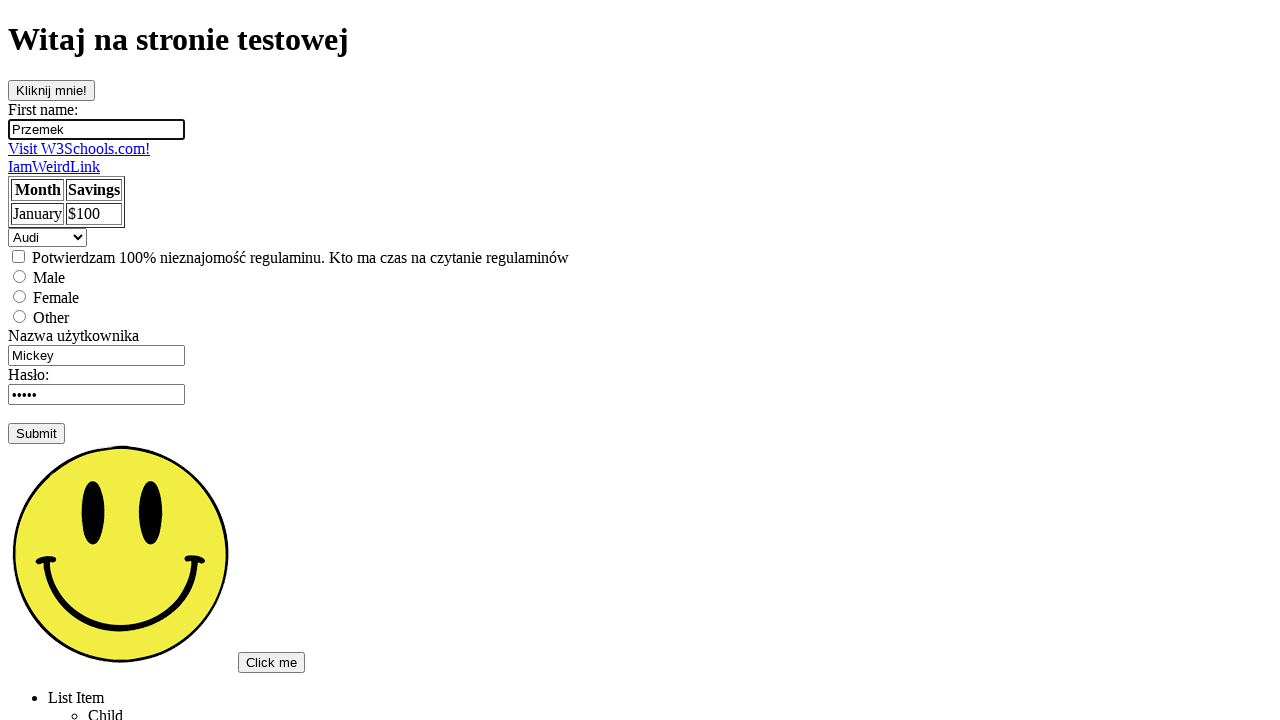

Cleared username input field on input[name='username']
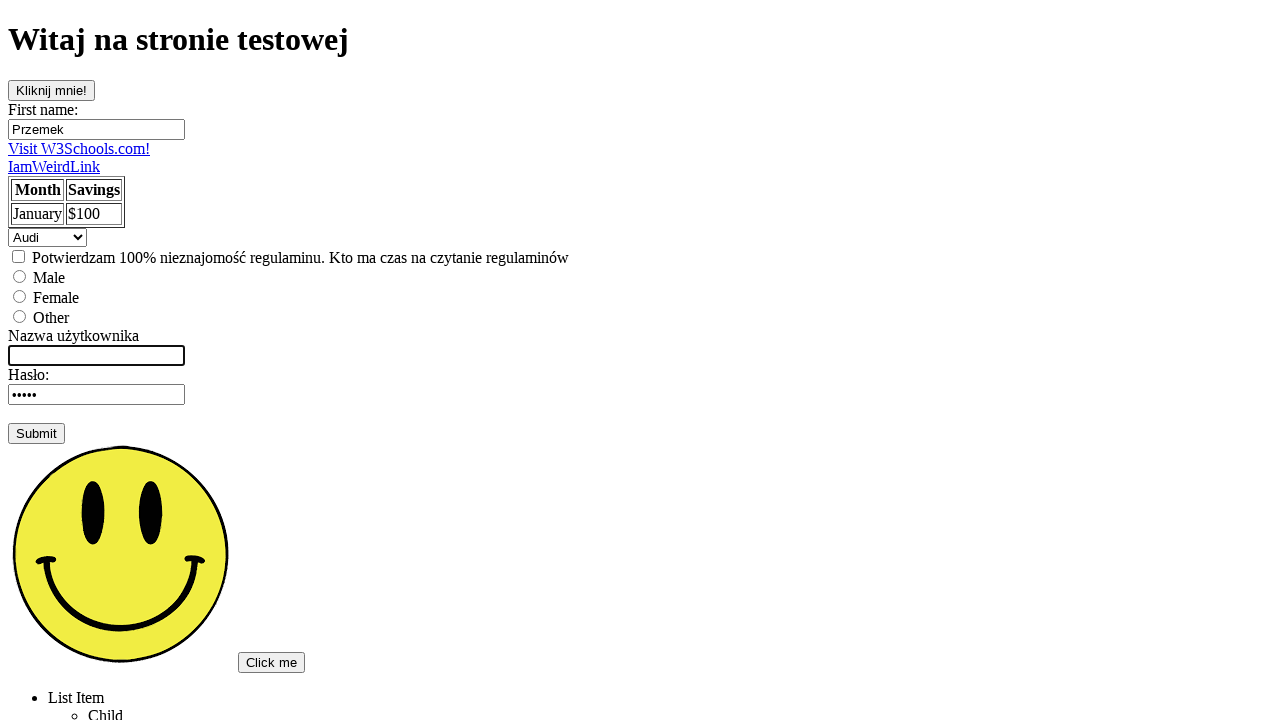

Filled first name input field with 'Przemek' again on #fname
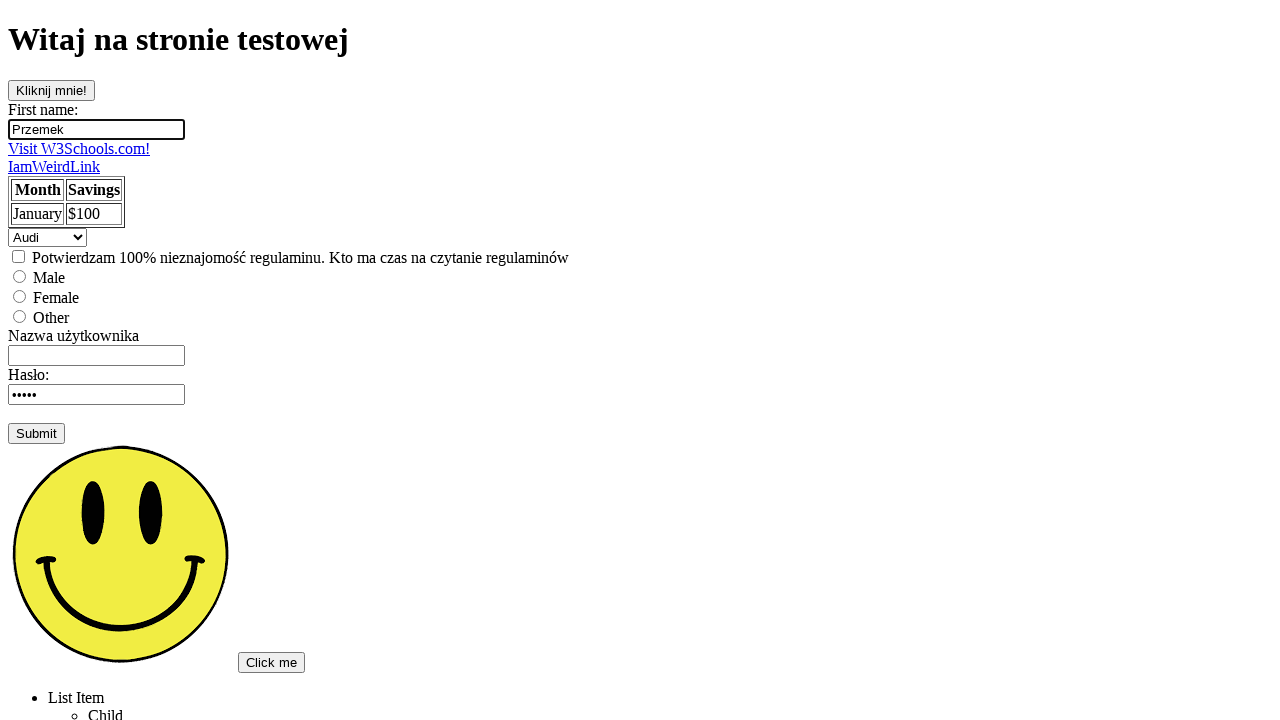

Cleared username input field again on input[name='username']
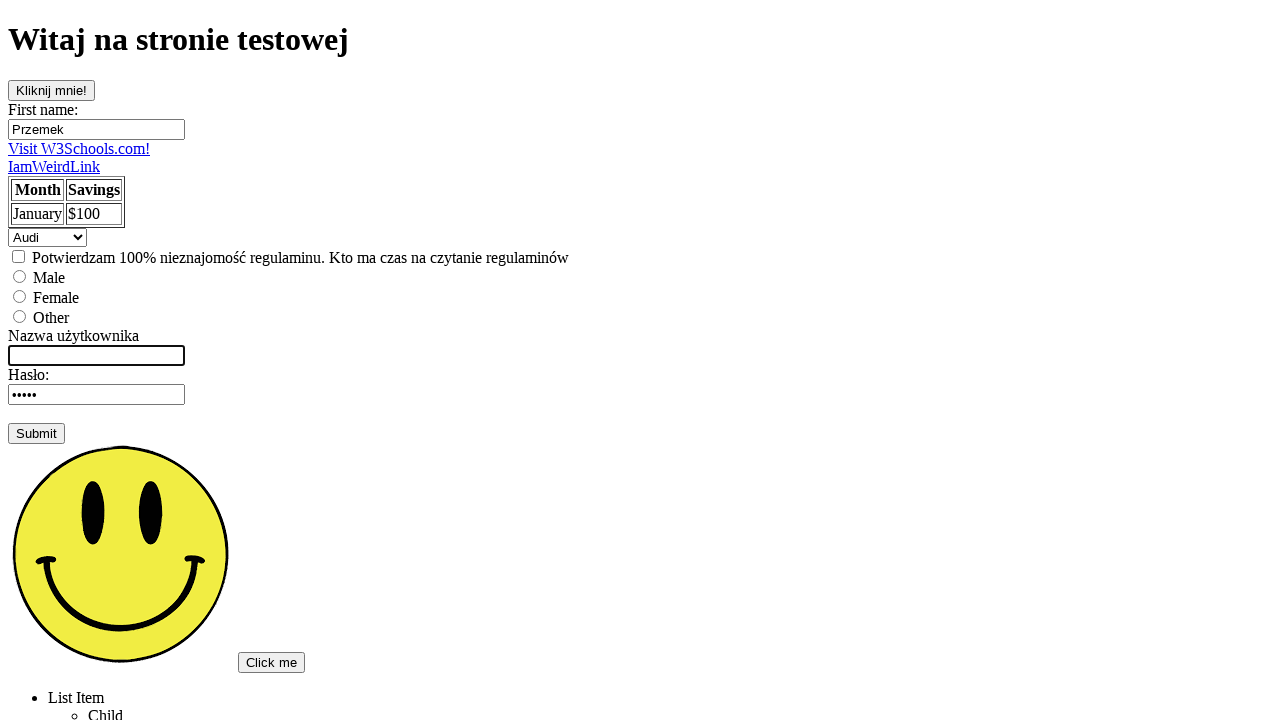

Filled username input field with 'Przemysław Dobrowolski' on input[name='username']
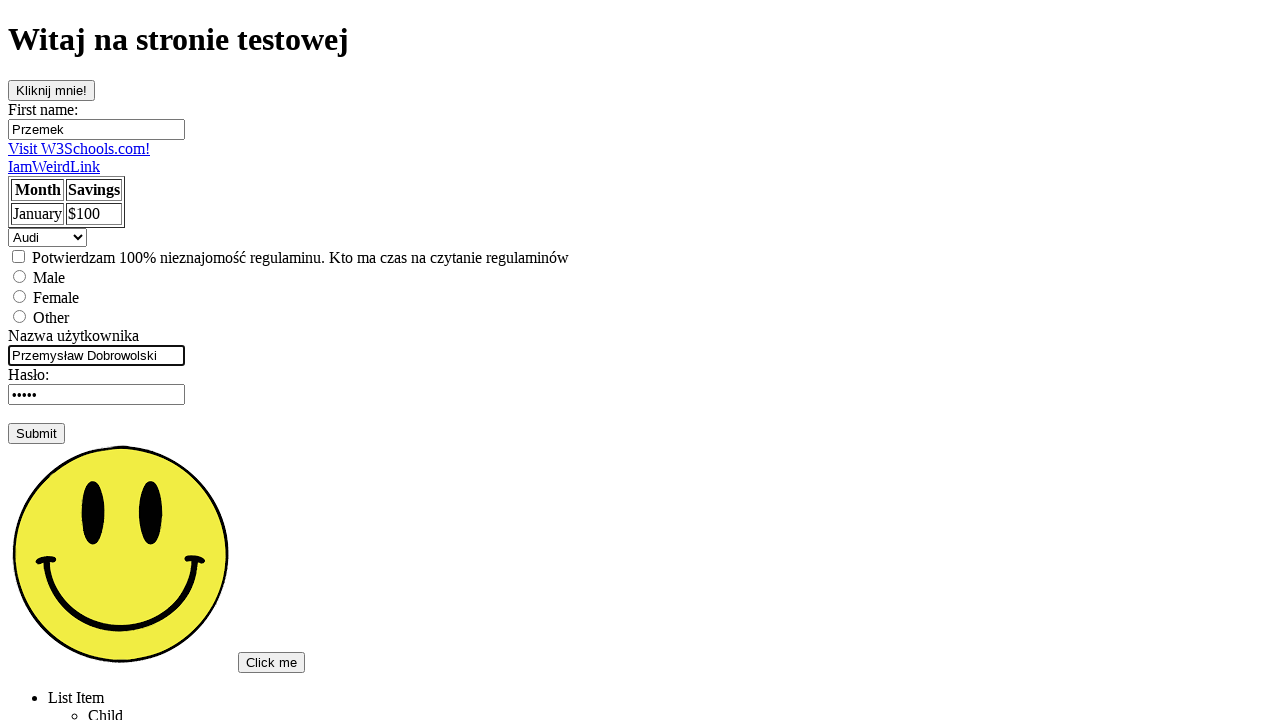

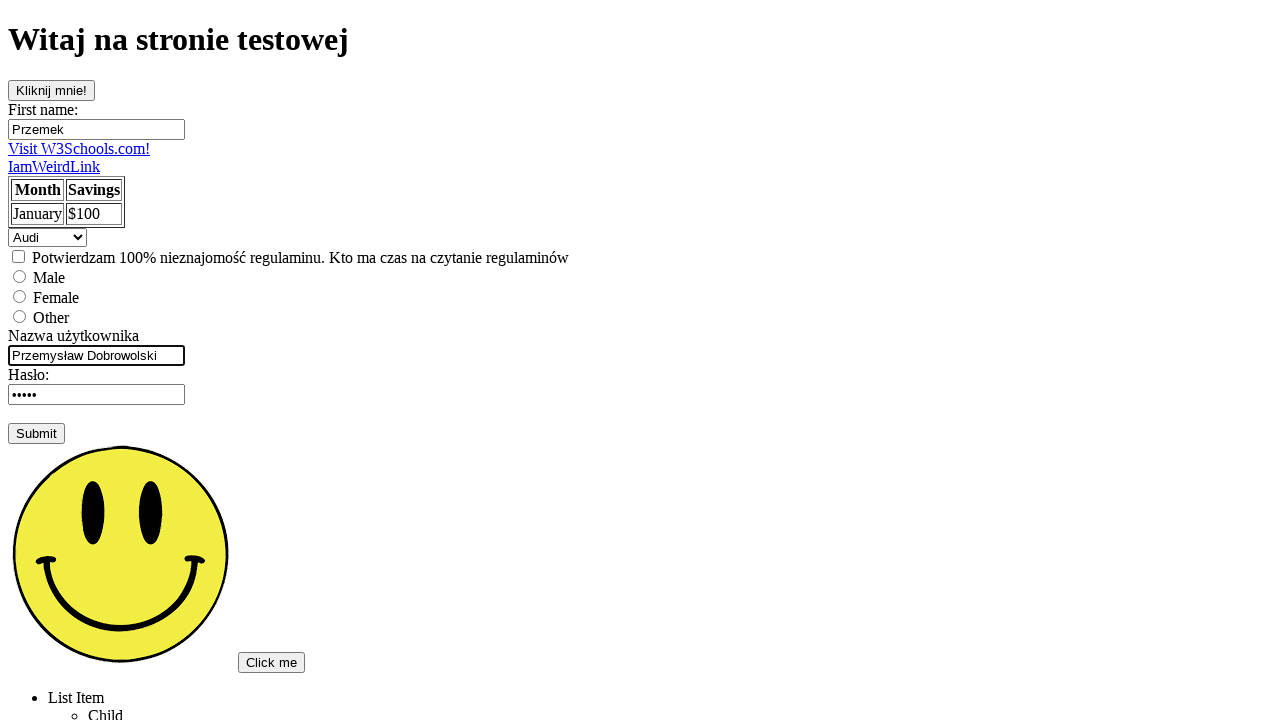